Tests that the error message can be dismissed by clicking the close button

Starting URL: https://the-internet.herokuapp.com/

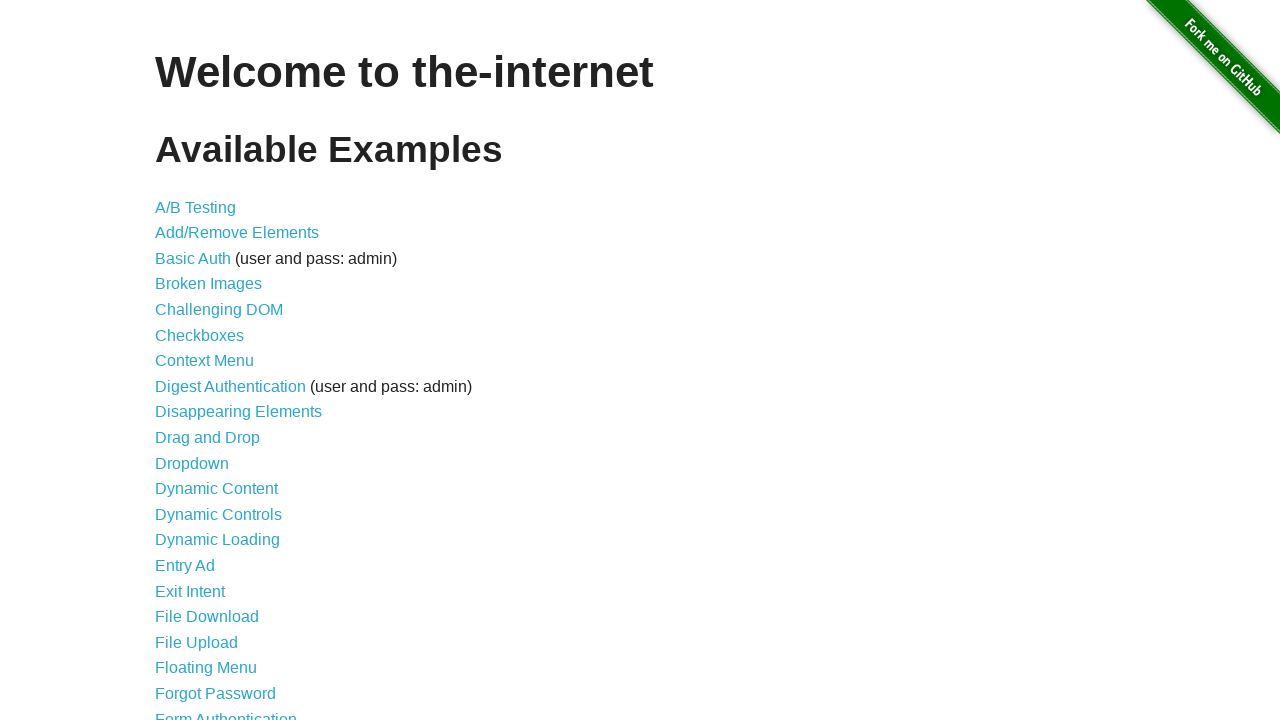

Clicked on Form Authentication link at (226, 712) on text=Form Authentication
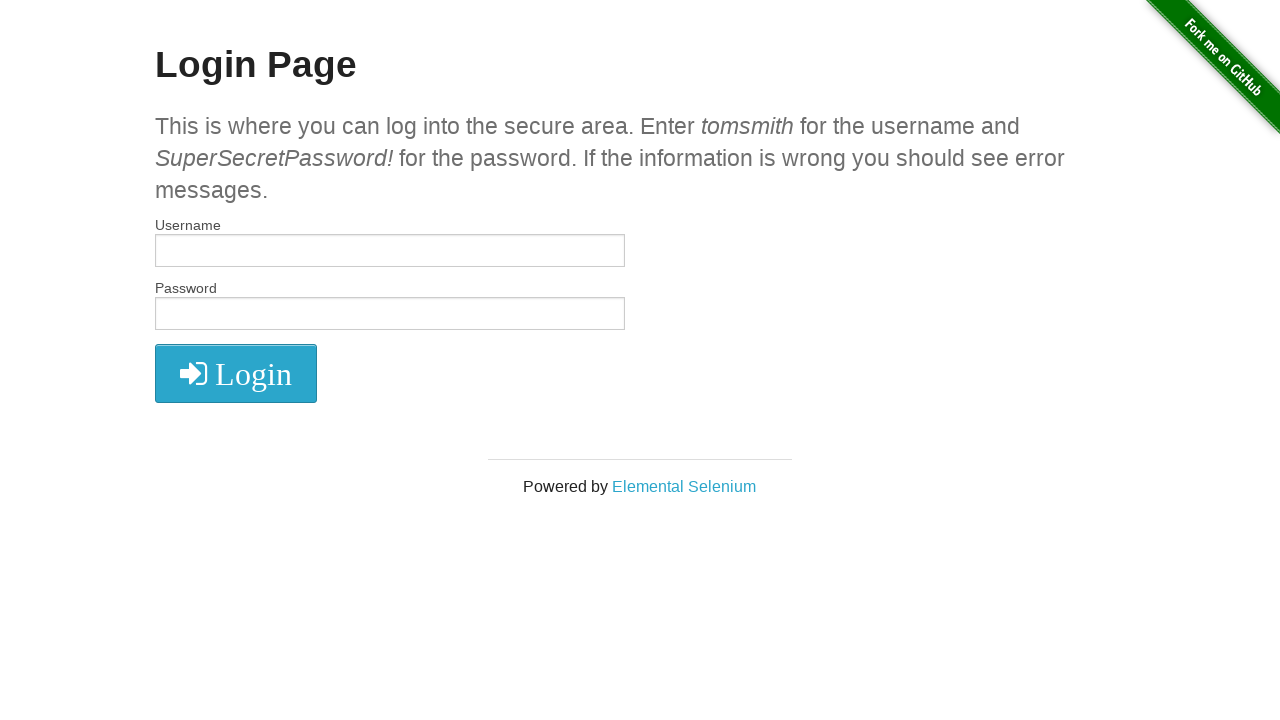

Login button is present
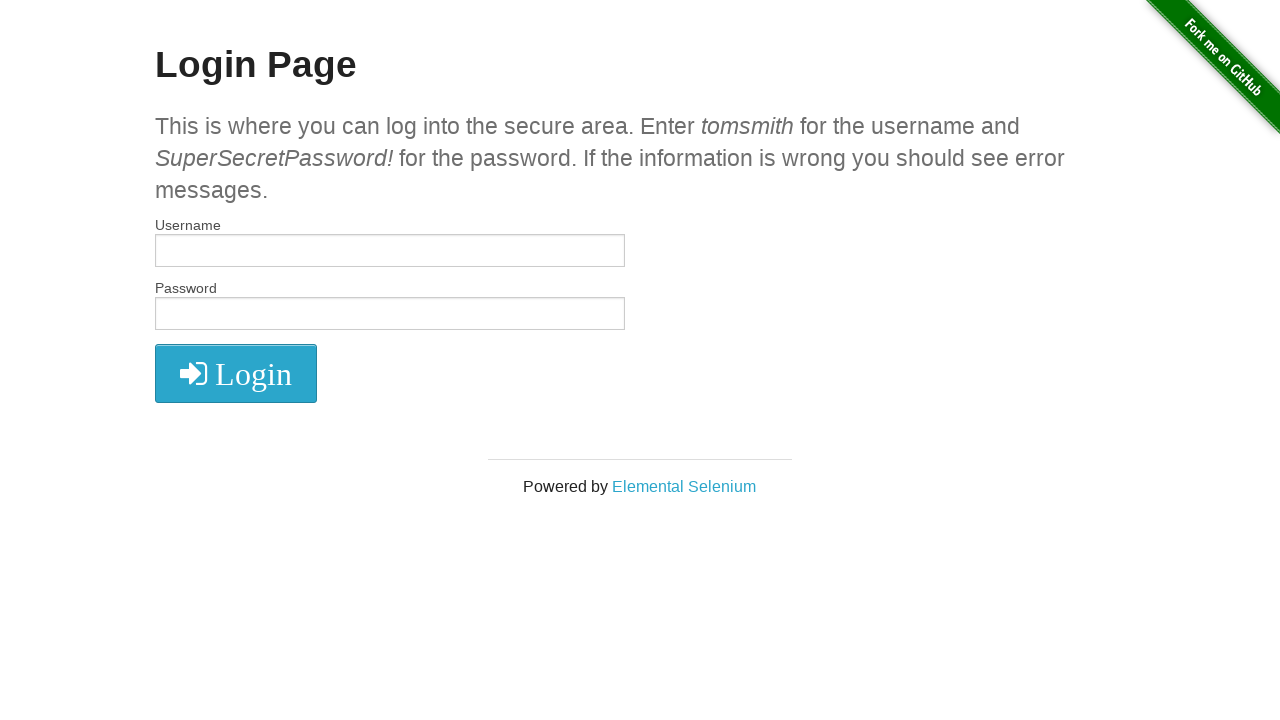

Clicked login button without credentials to trigger error message at (236, 373) on button.radius[type='submit']
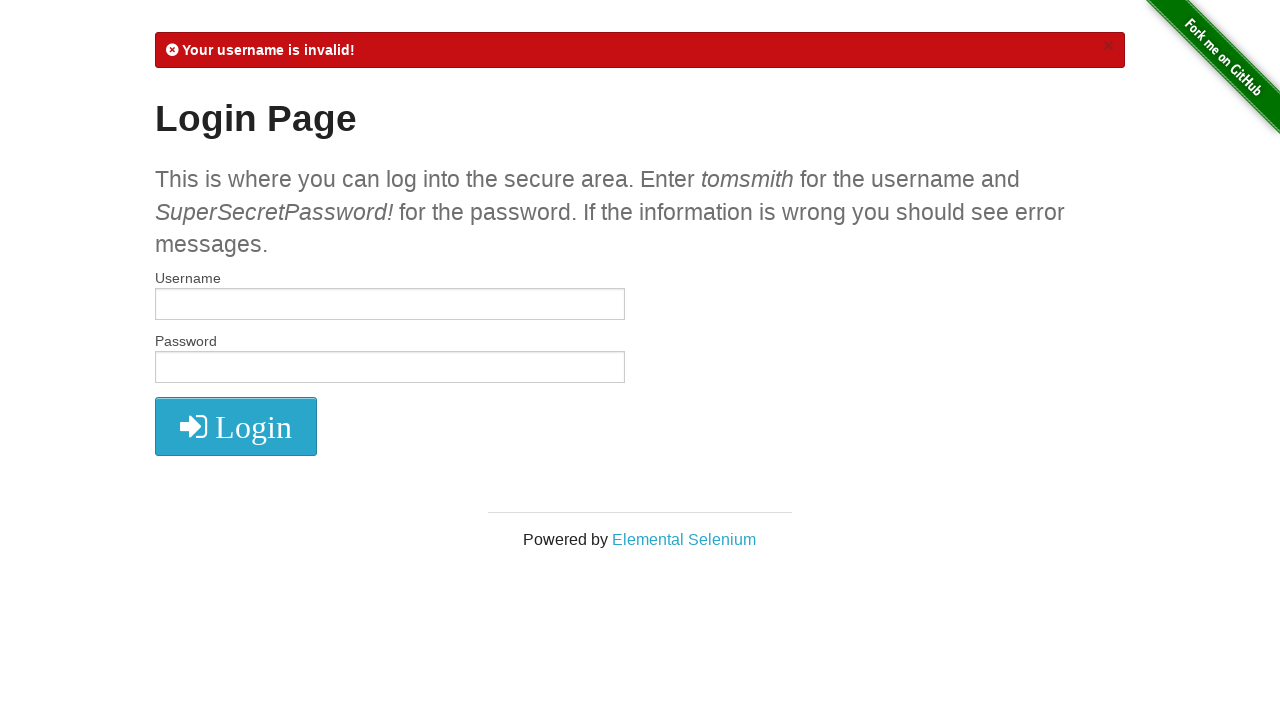

Error message close button is visible
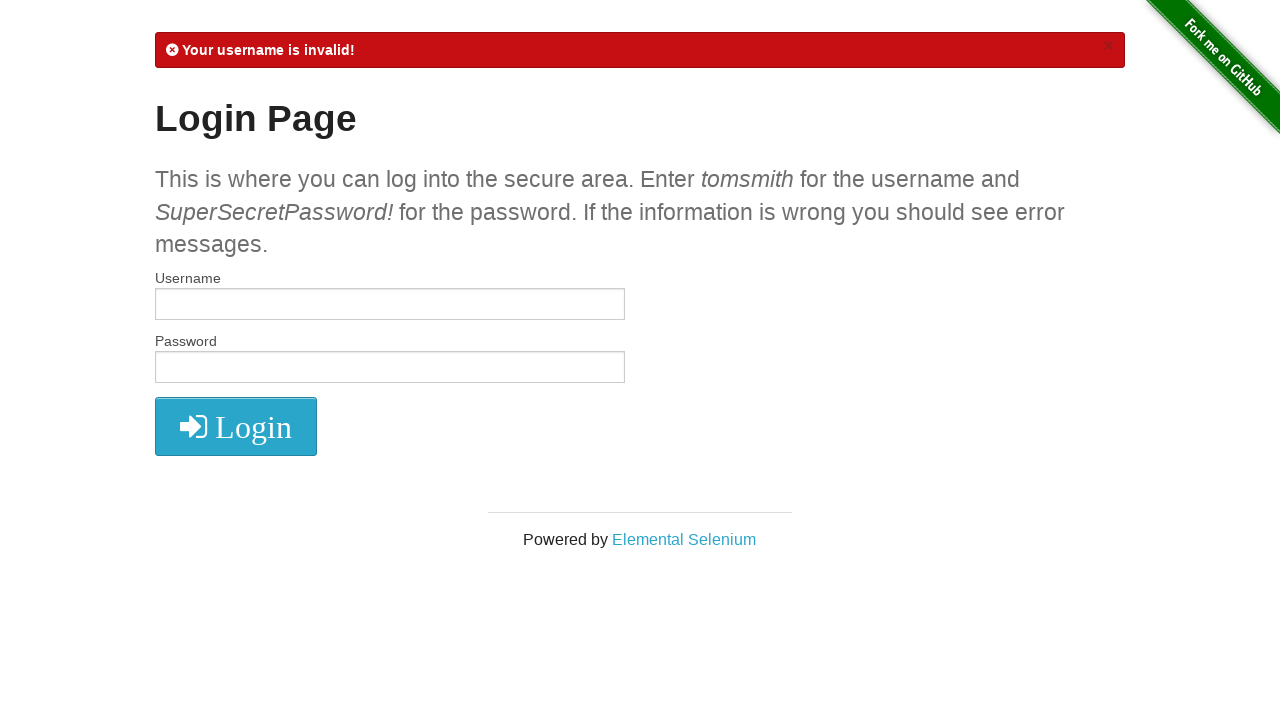

Clicked close button on error message at (1108, 46) on xpath=//div[@data-alert]/descendant::a[@class='close']
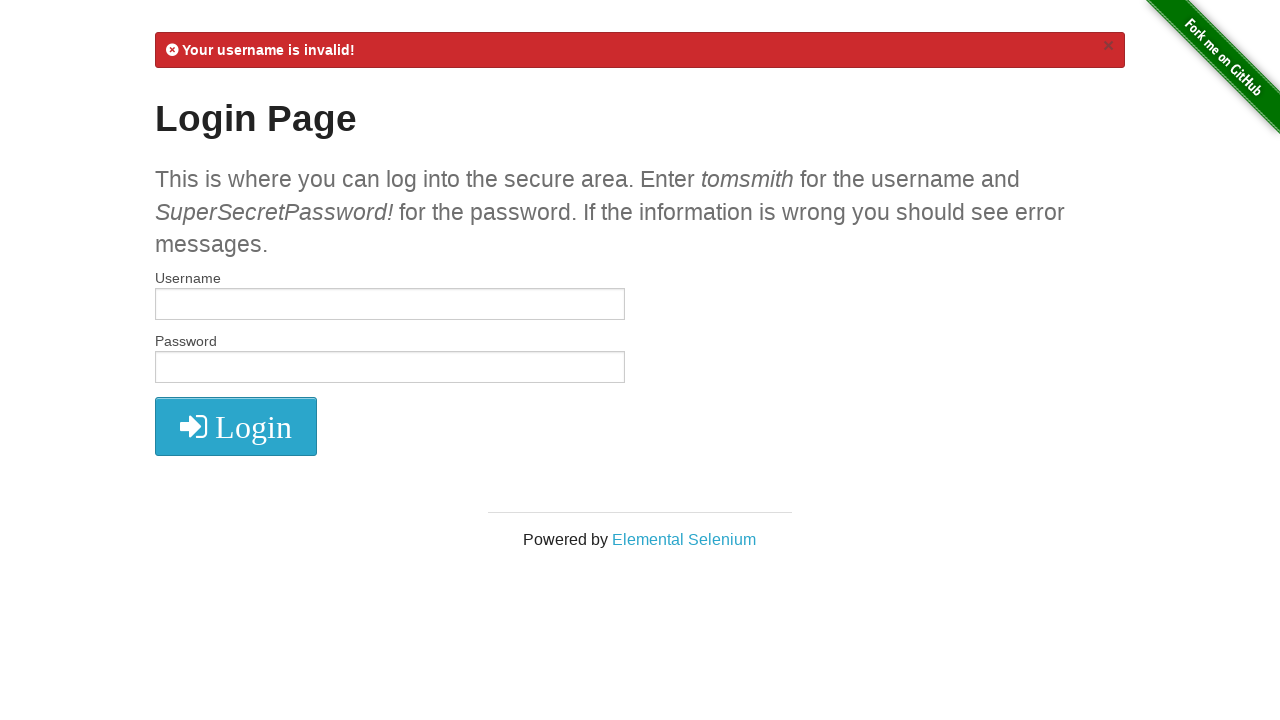

Error message has been dismissed and is no longer visible
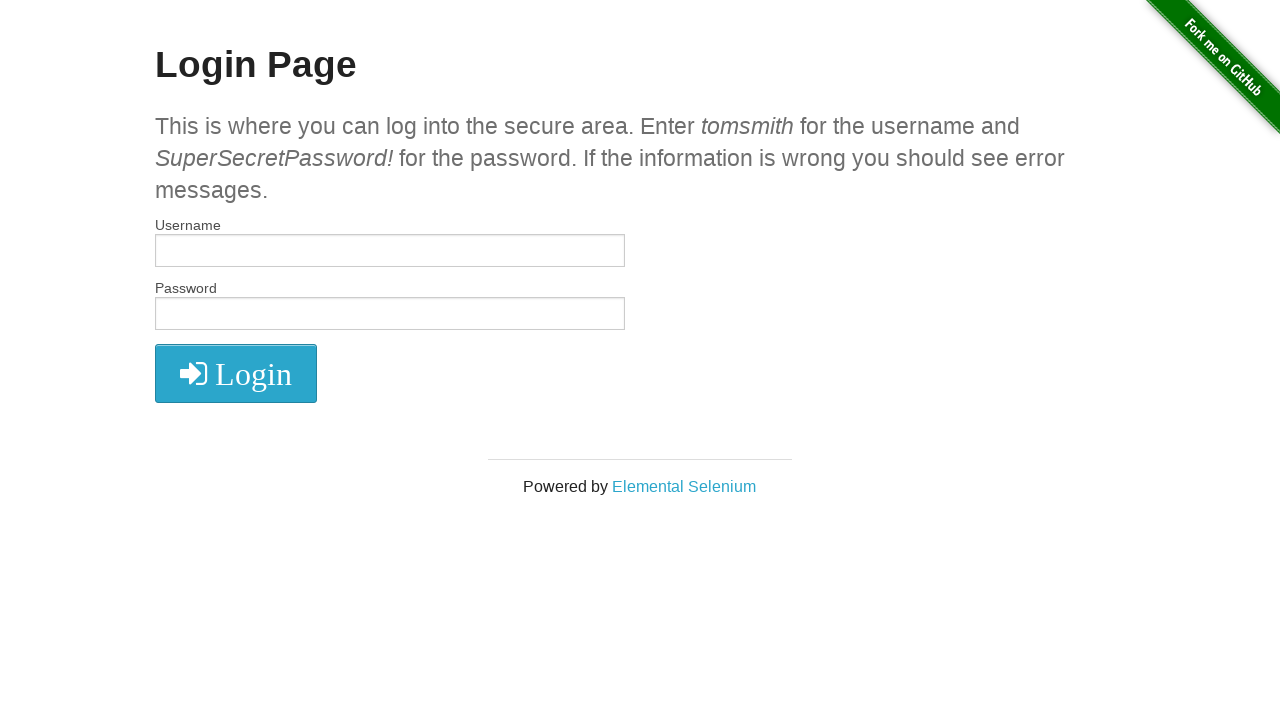

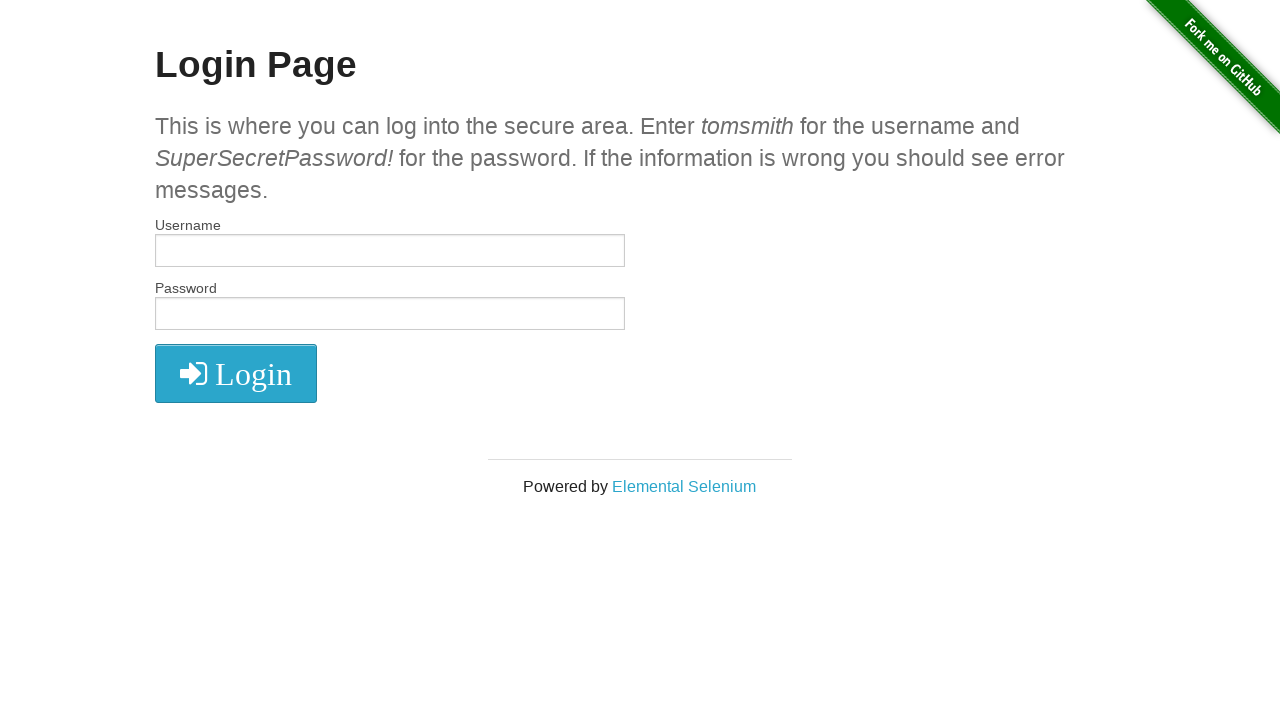